Tests shoe size checker with empty input to verify error message

Starting URL: https://lm.skillbox.cc/qa_tester/module03/practice1/

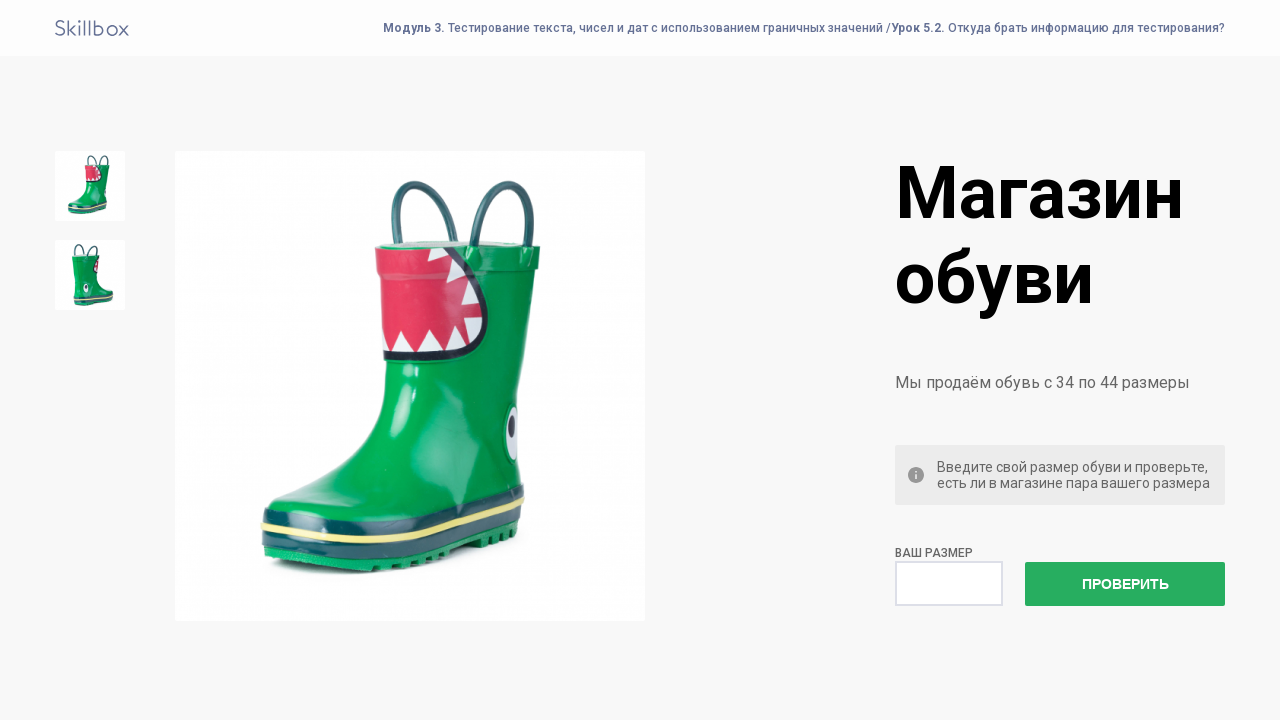

Left shoe size field empty on input[name='check']
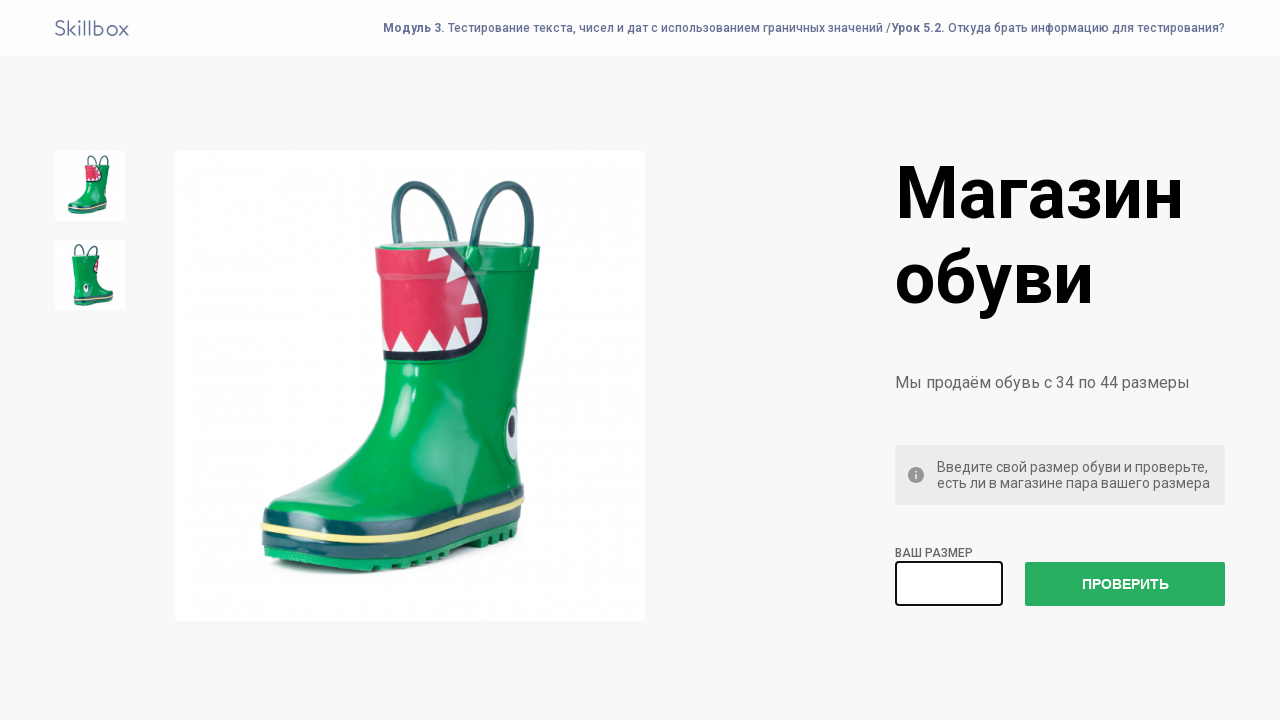

Clicked check button to verify shoe size at (1125, 584) on #check-size-button
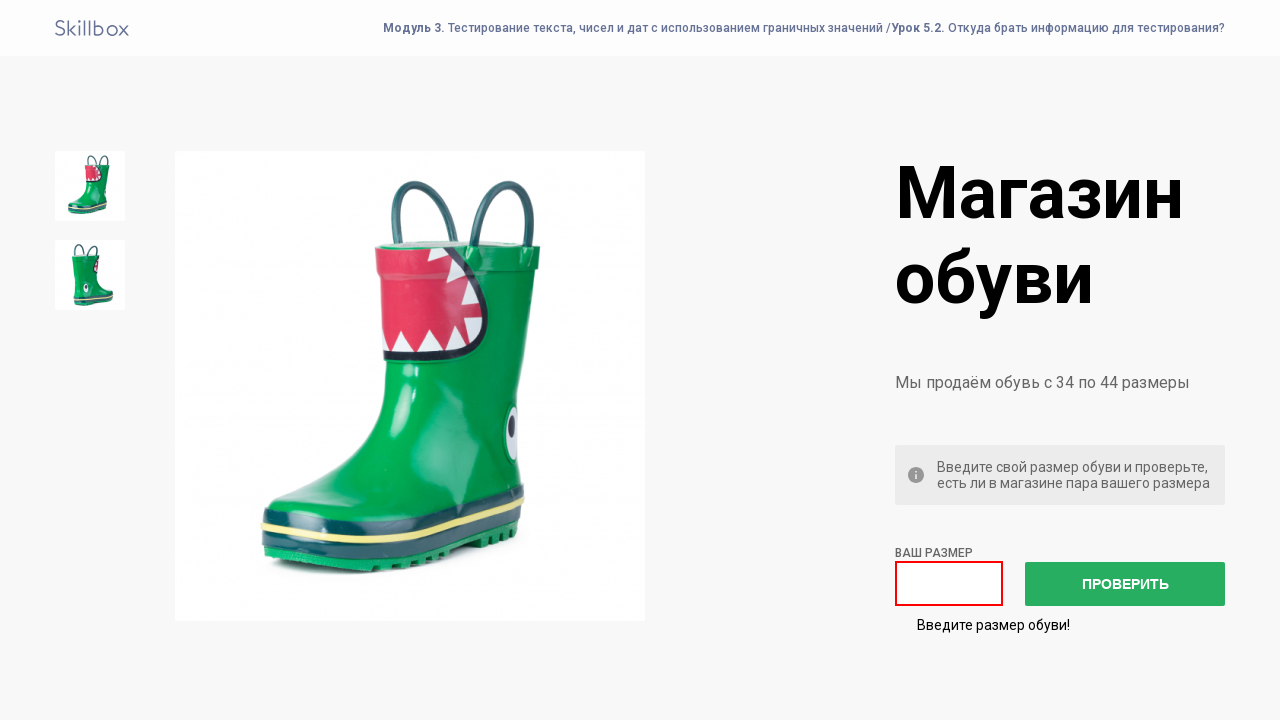

Error message appeared confirming empty input validation
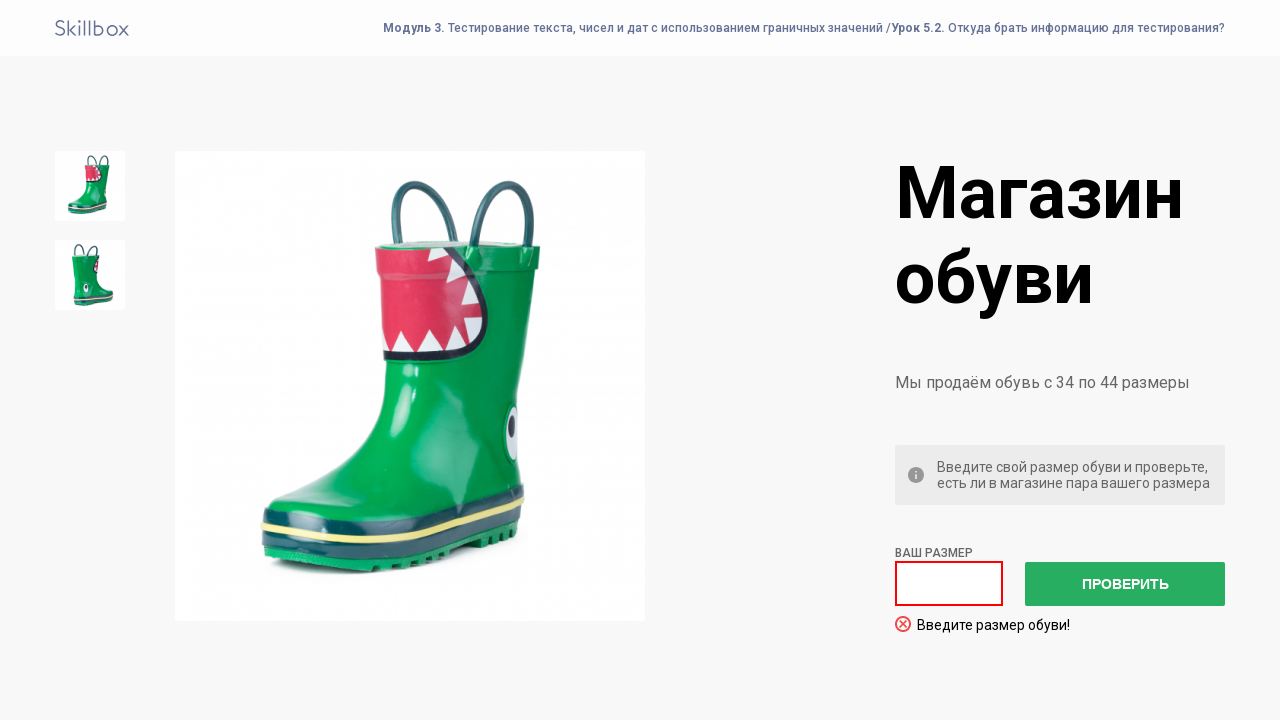

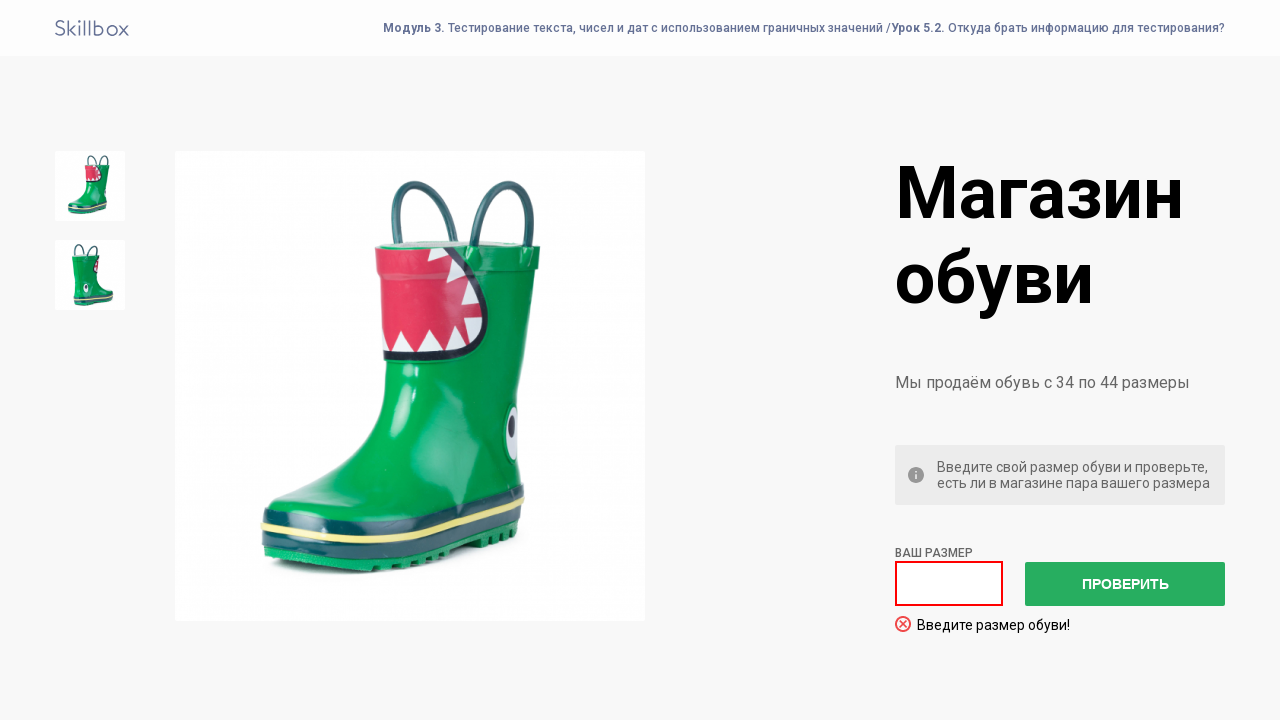